Navigates to the Web Form page from Chapter 3 and verifies the page loads correctly with the expected title

Starting URL: https://bonigarcia.dev/selenium-webdriver-java/

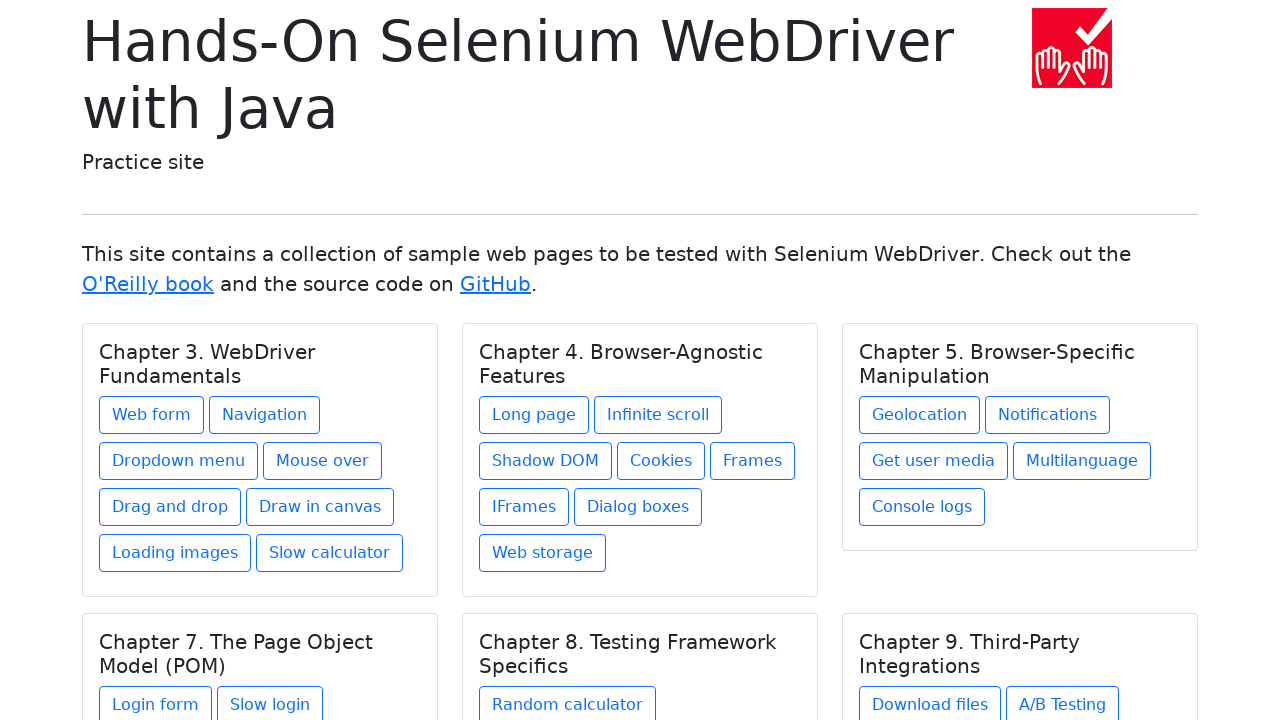

Navigated to the starting URL https://bonigarcia.dev/selenium-webdriver-java/
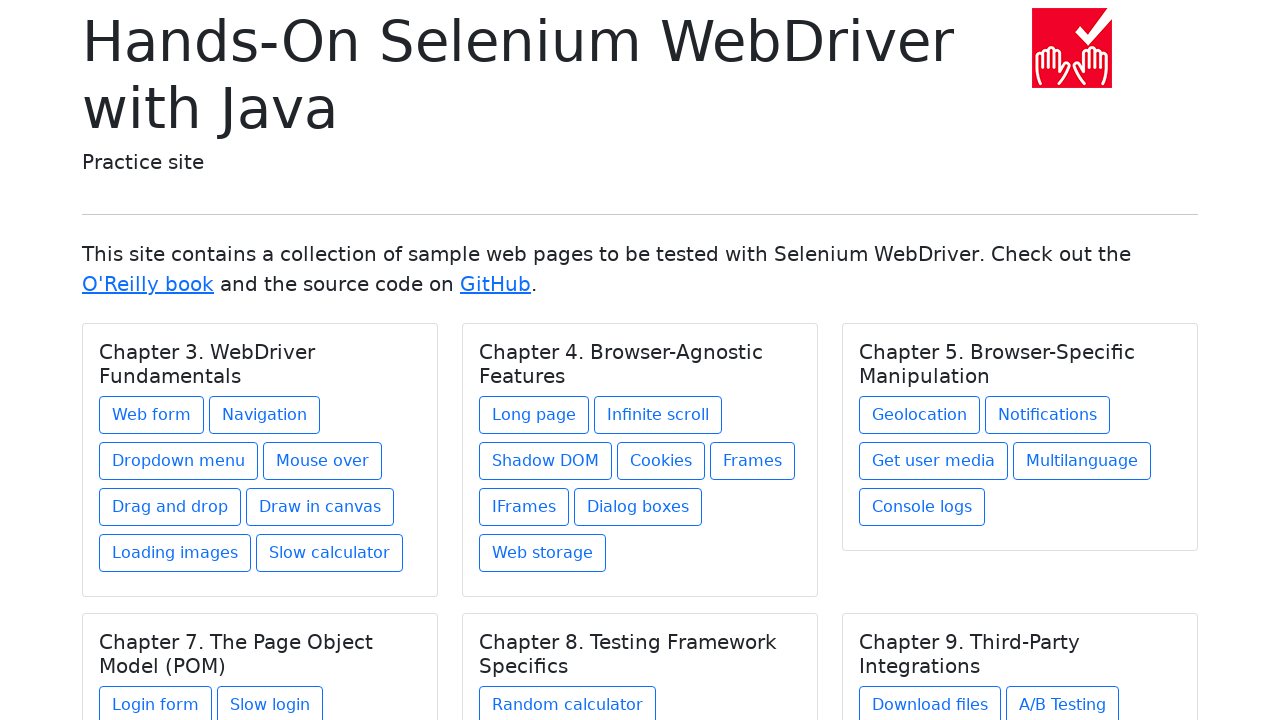

Clicked on Web Form link in Chapter 3 section at (152, 415) on xpath=//h5[text()='Chapter 3. WebDriver Fundamentals']/../a[@href='web-form.html
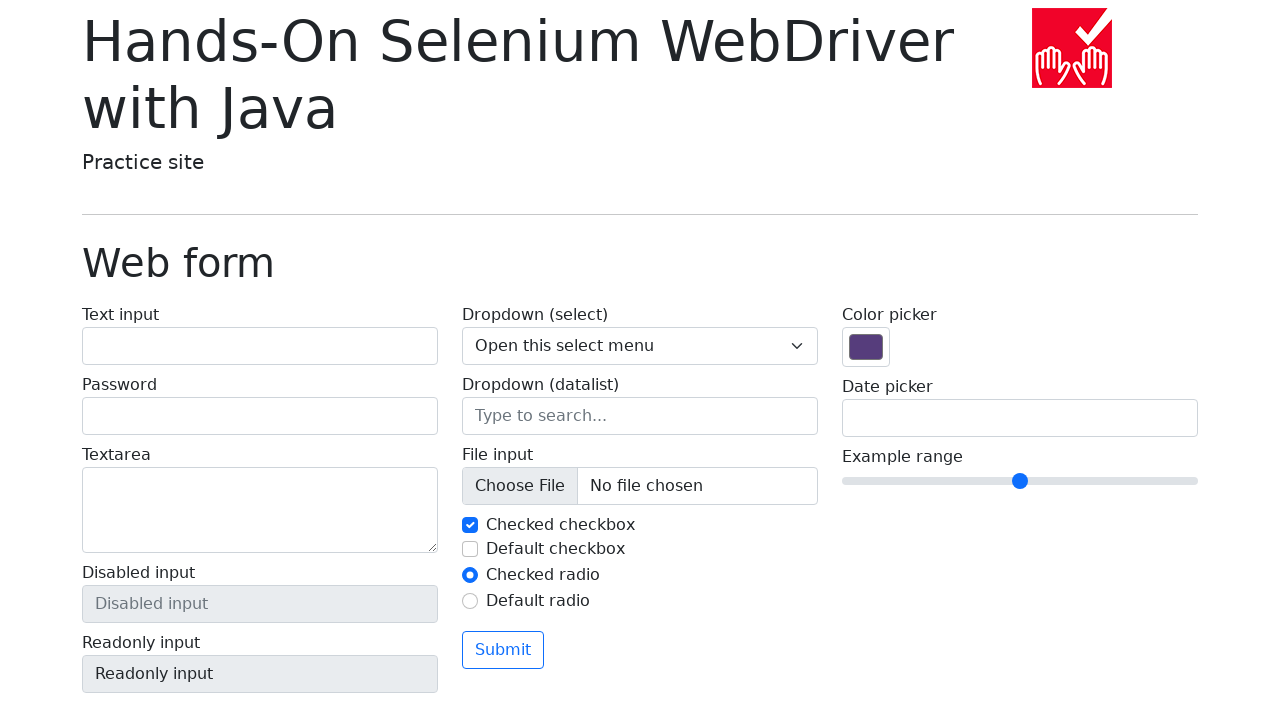

Web form page loaded with expected title 'Web form'
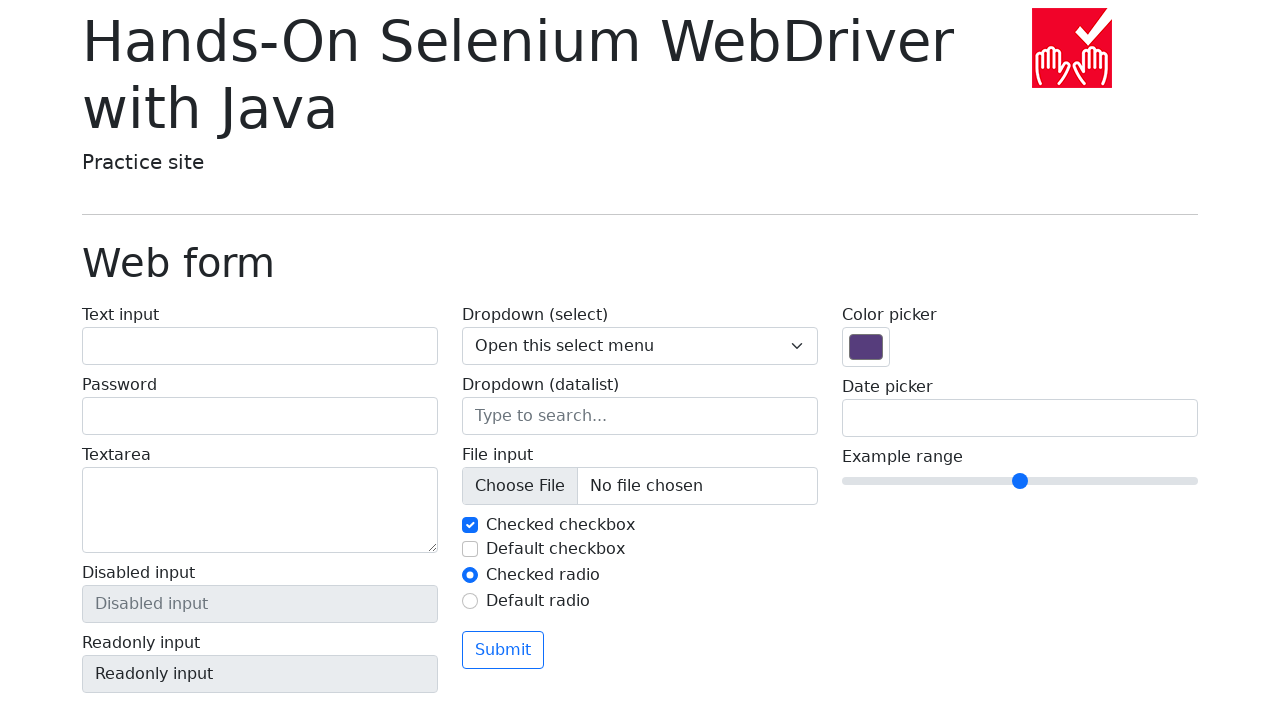

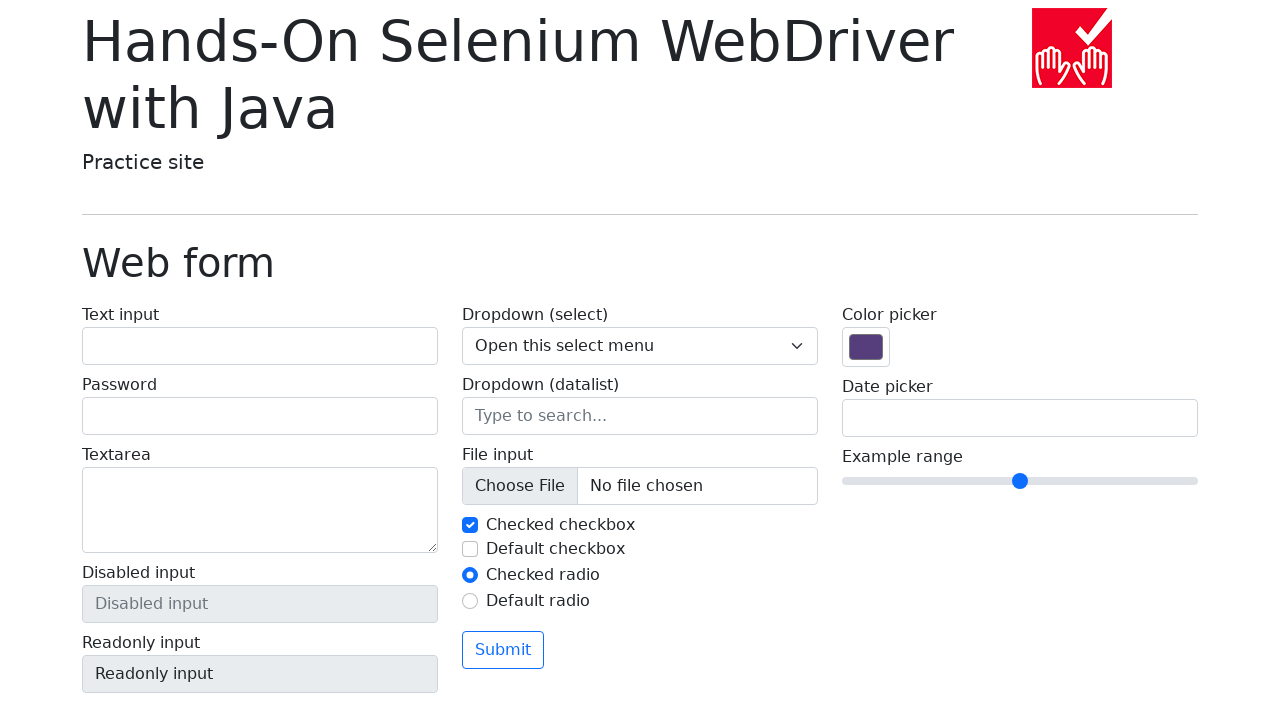